Tests prompt alert handling by clicking a button that triggers a prompt dialog, entering text, and dismissing it

Starting URL: https://www.lambdatest.com/selenium-playground/javascript-alert-box-demo

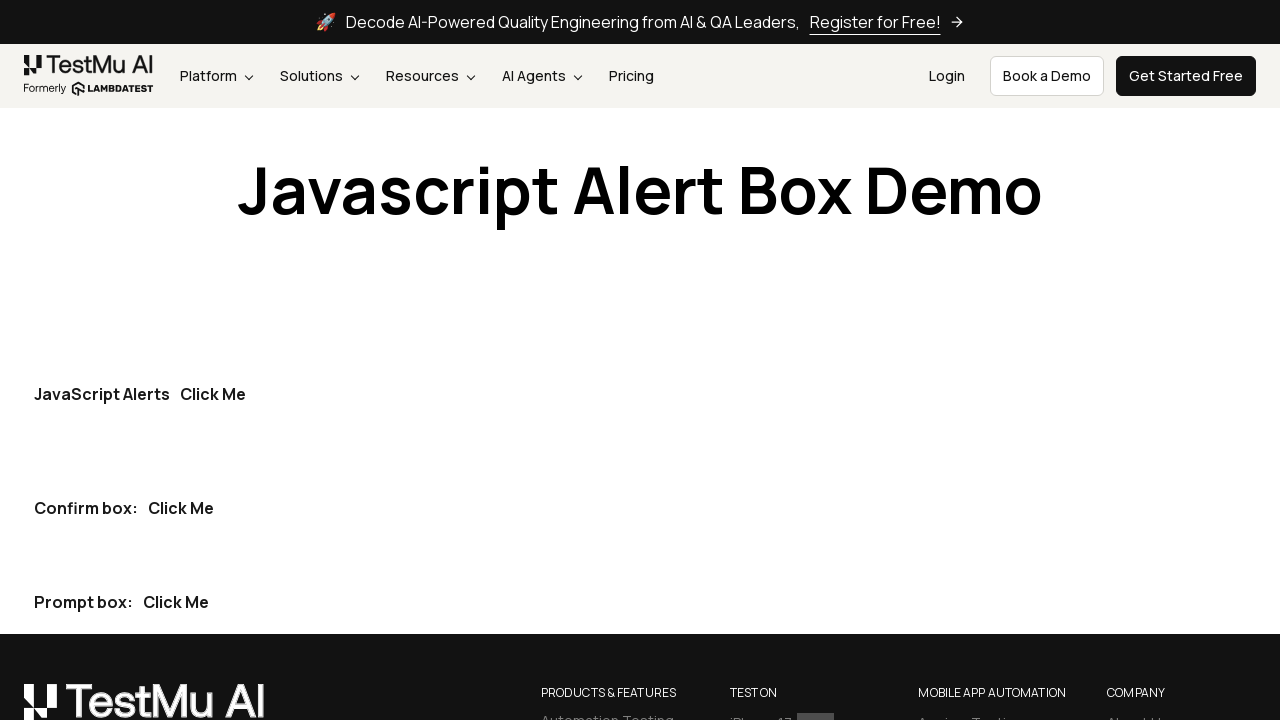

Set up dialog handler to accept prompt with text 'David'
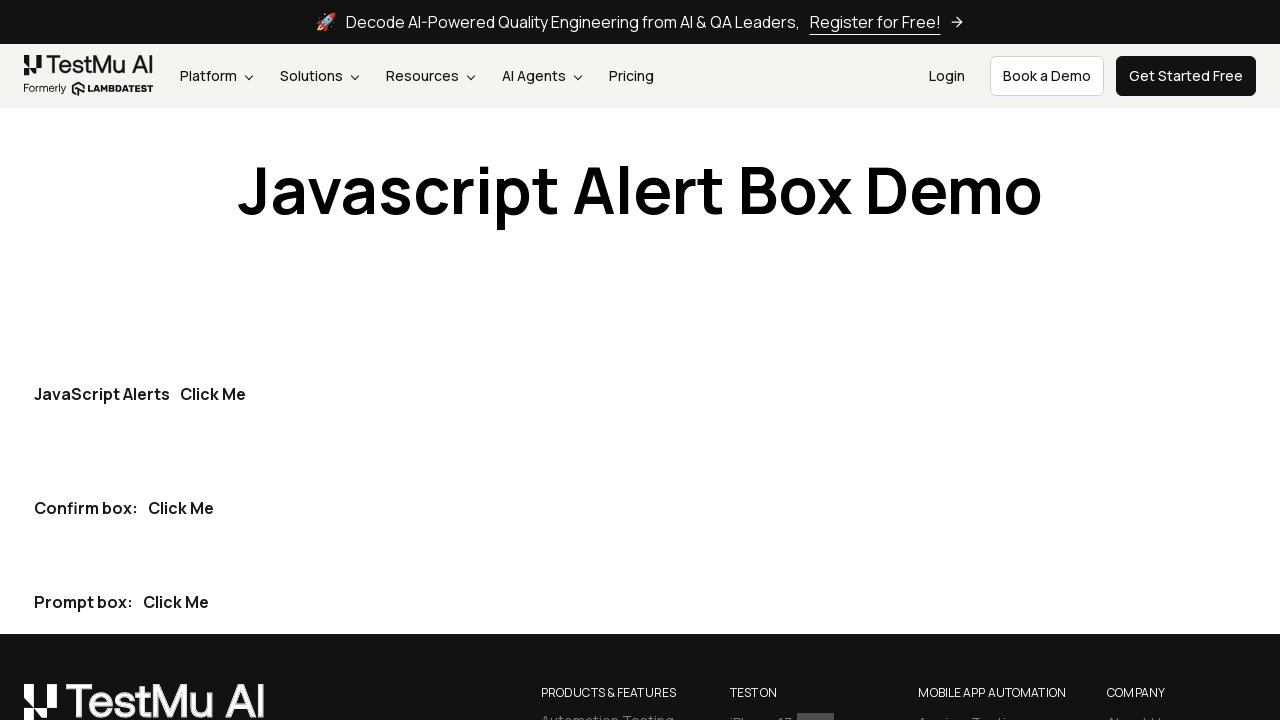

Clicked button to trigger prompt alert dialog at (176, 602) on xpath=//p[contains(text(),'Prompt box:')]/..//button
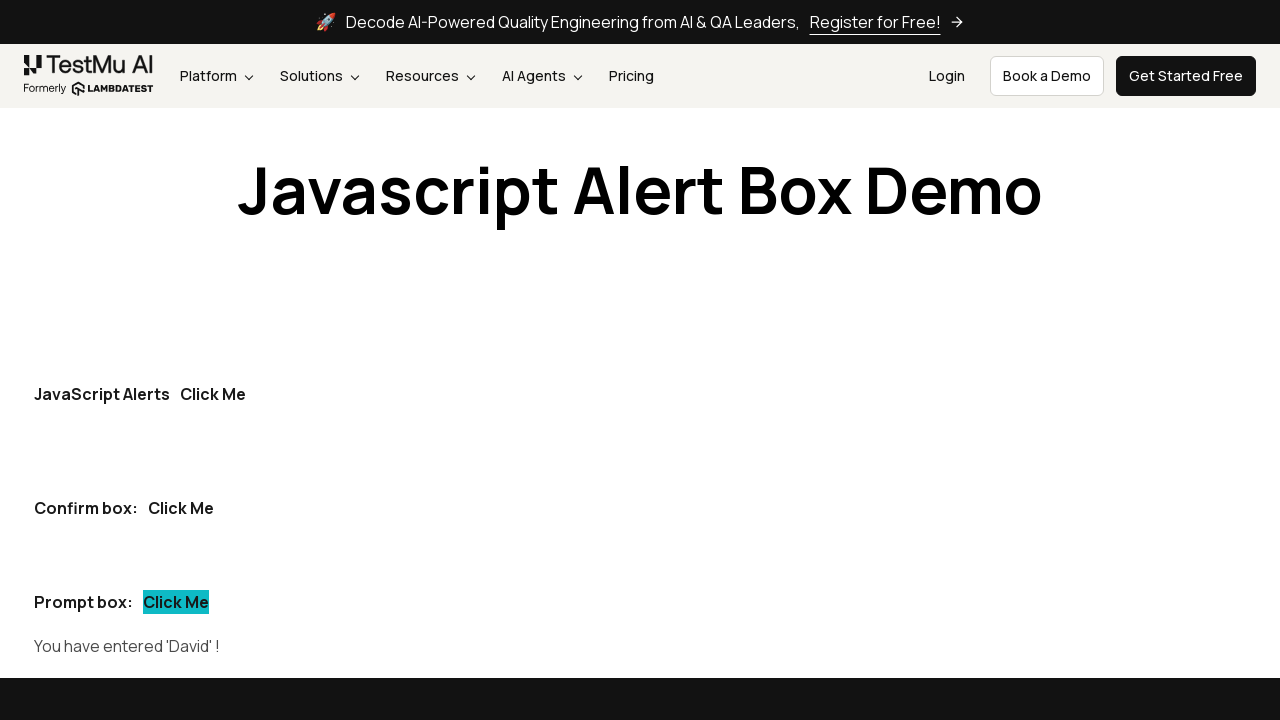

Waited for prompt output element to appear
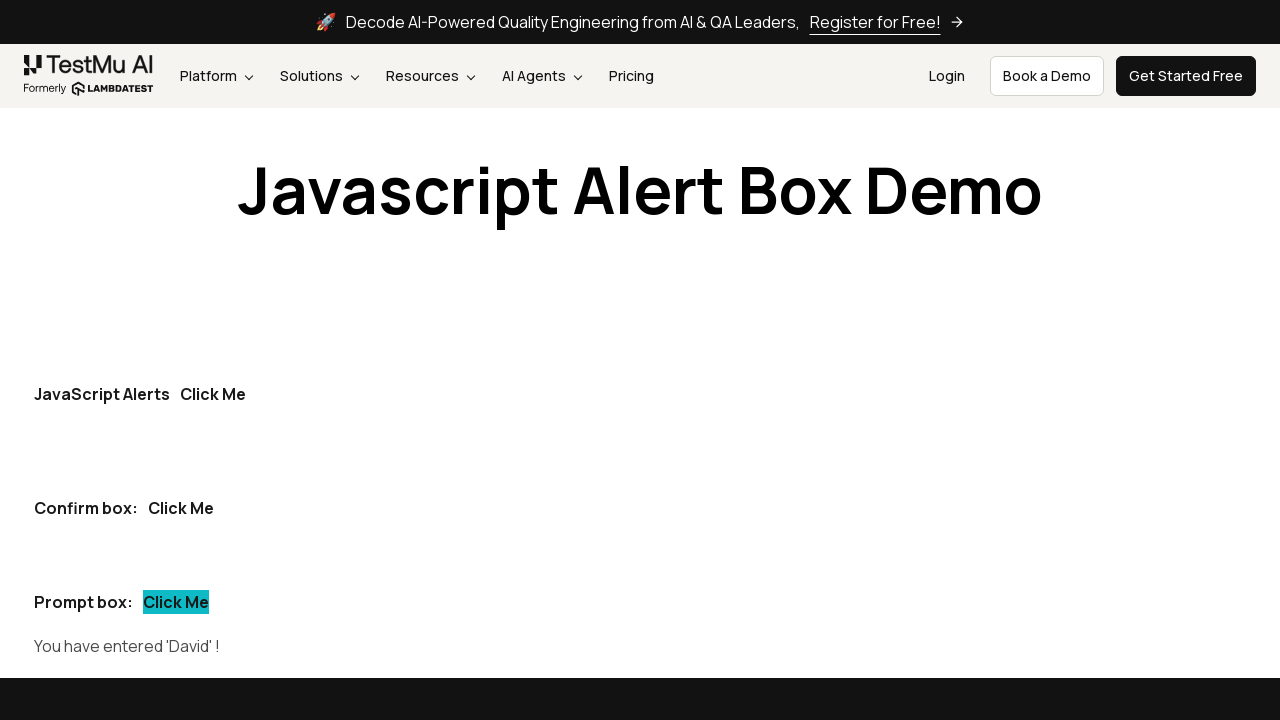

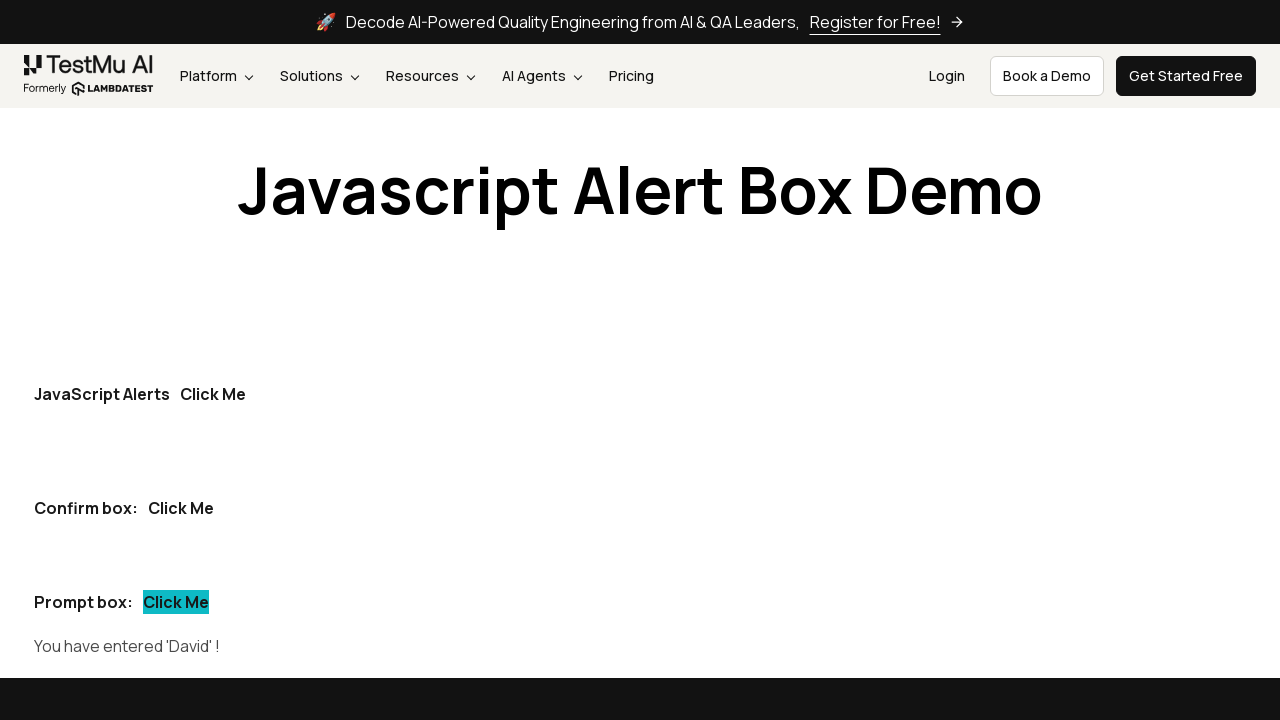